Tests that the input field is cleared after adding a todo item

Starting URL: https://demo.playwright.dev/todomvc

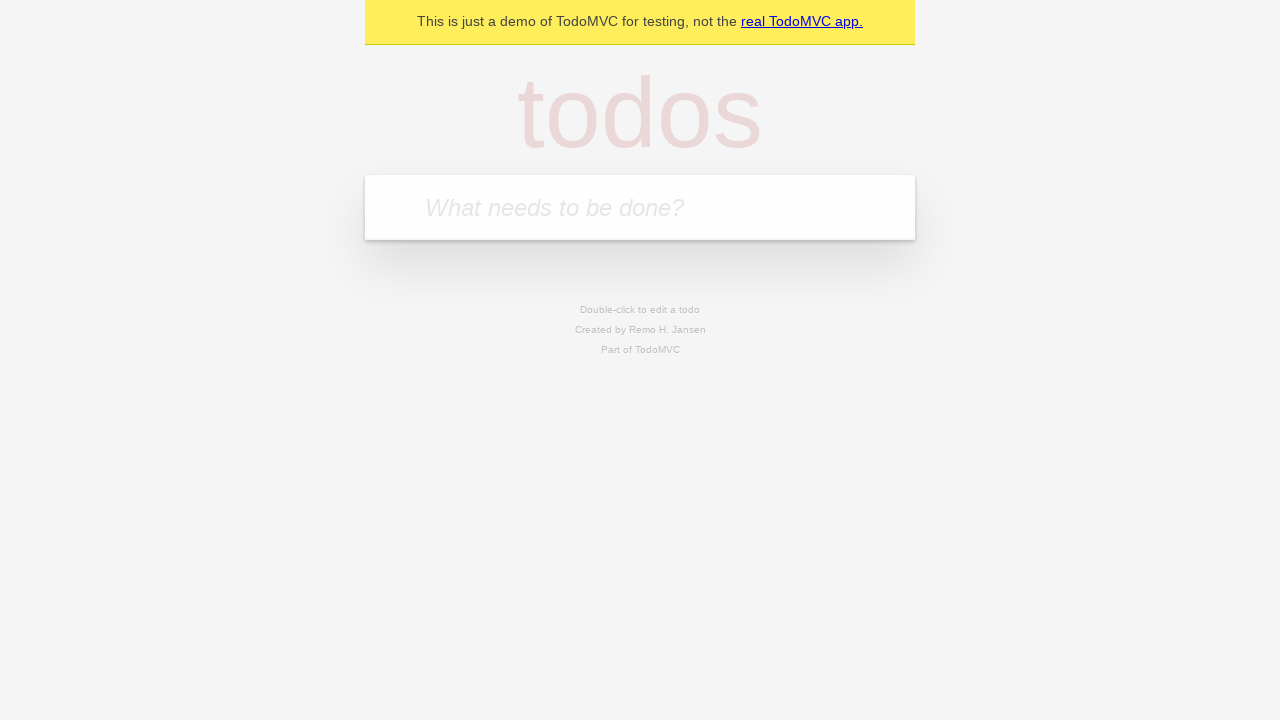

Located the todo input field with placeholder 'What needs to be done?'
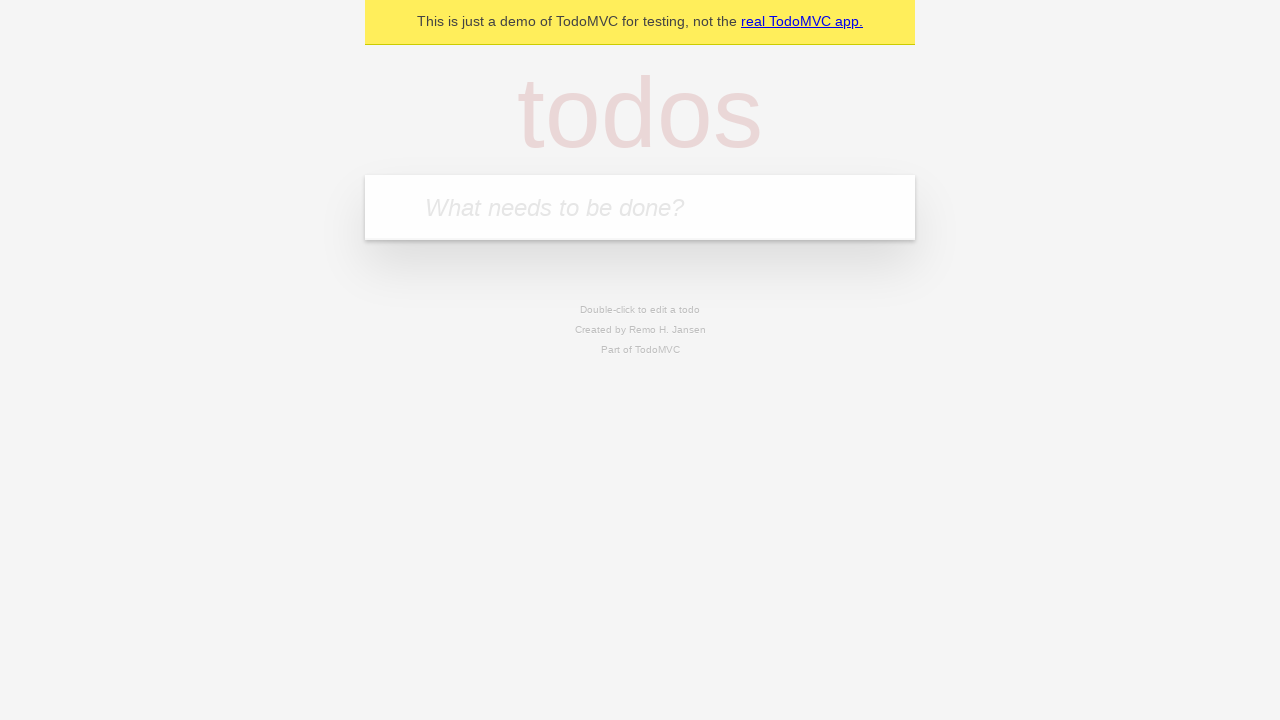

Filled the input field with 'buy some cheese' on internal:attr=[placeholder="What needs to be done?"i]
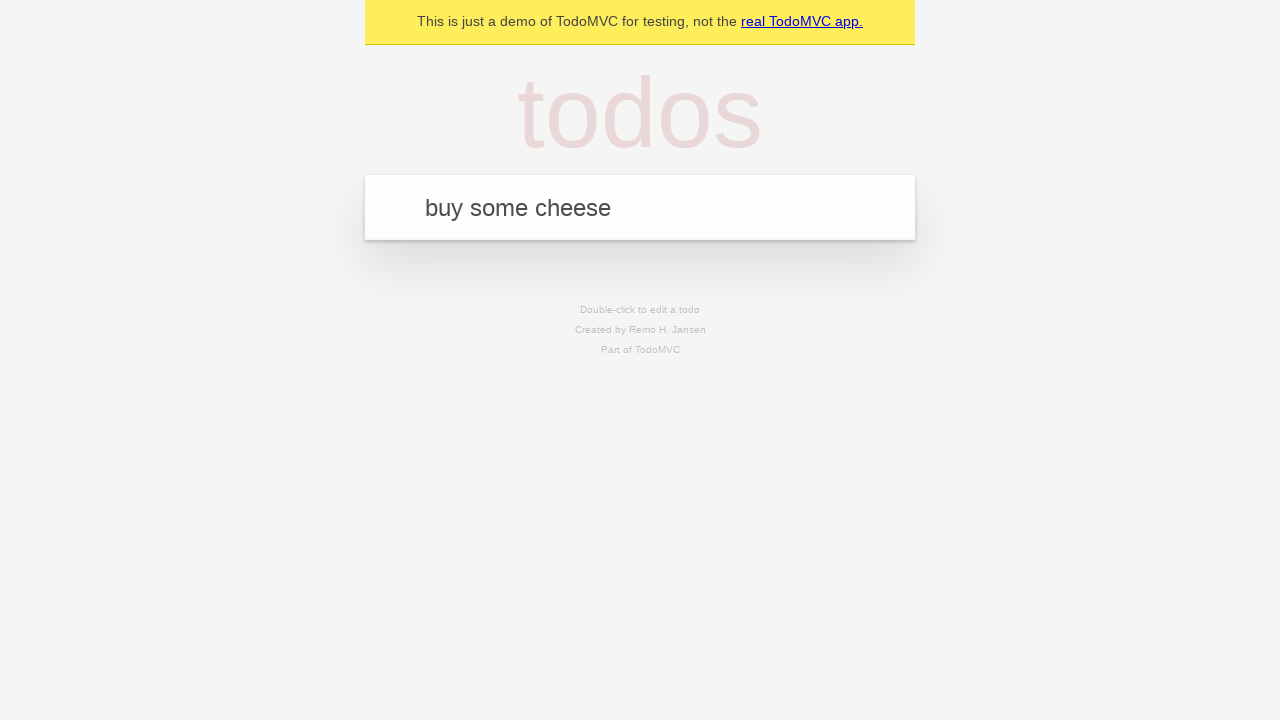

Pressed Enter to add the todo item on internal:attr=[placeholder="What needs to be done?"i]
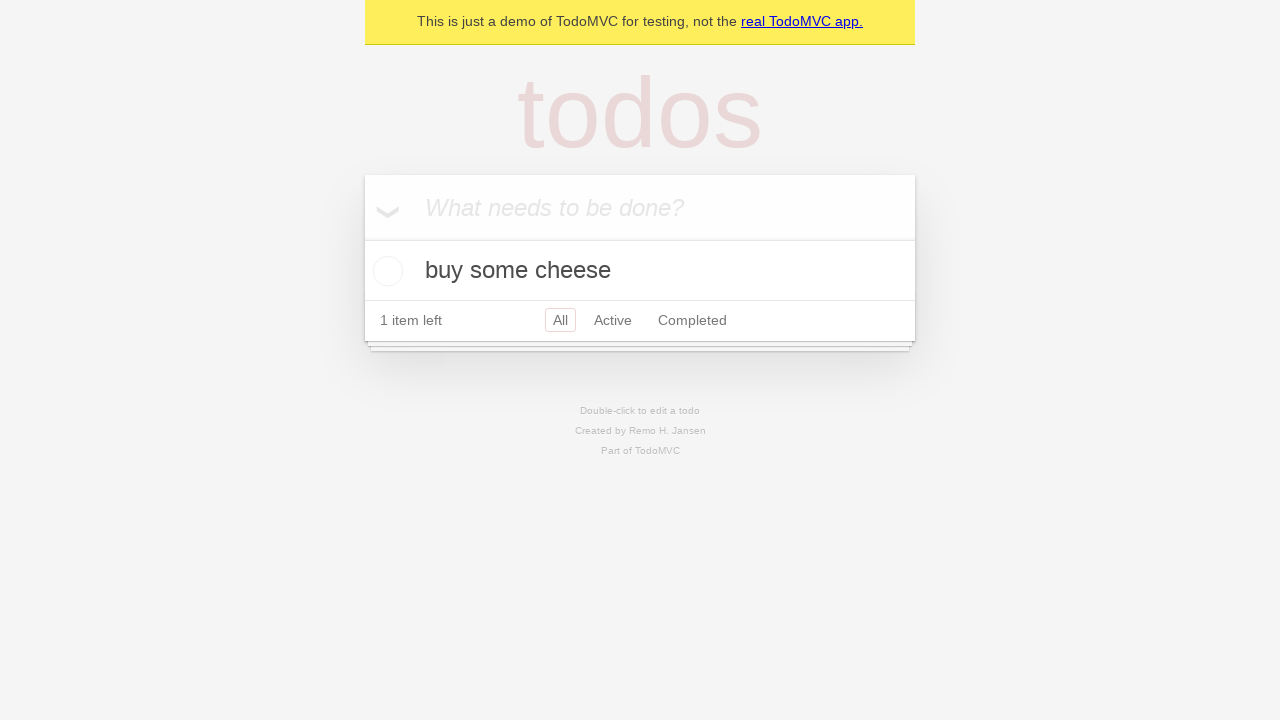

Todo item appeared in the list
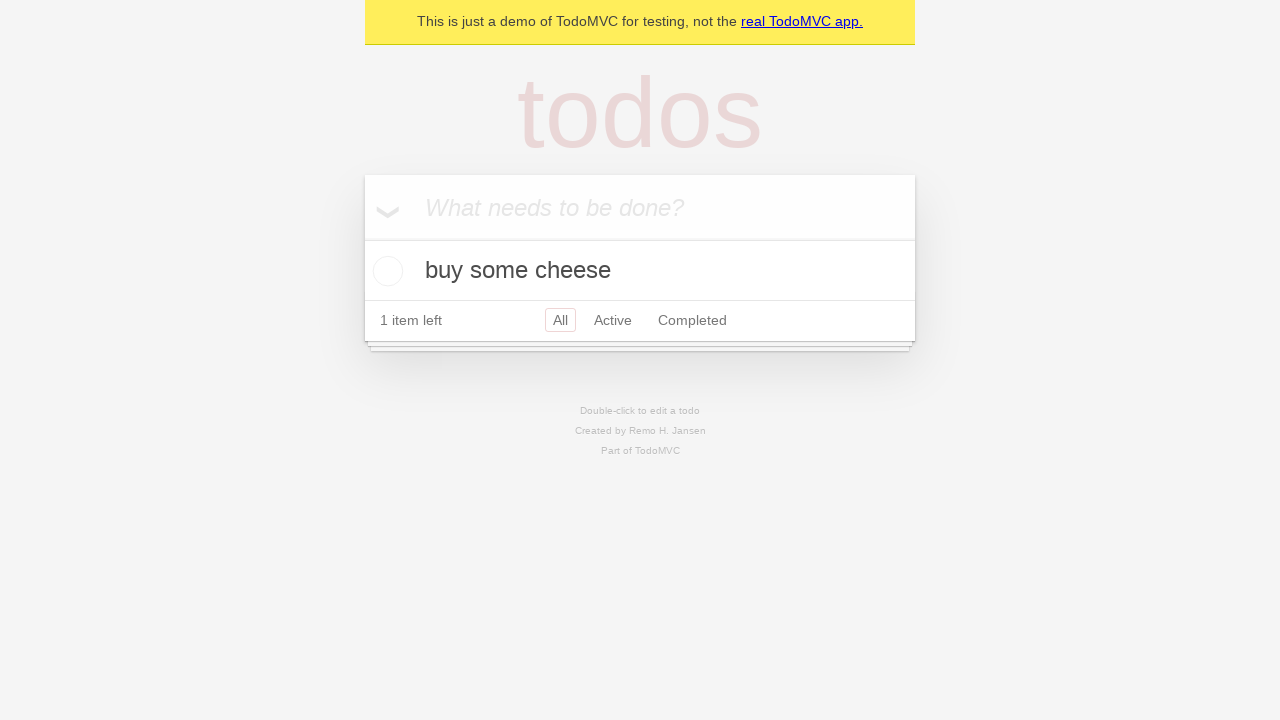

Verified that the input field is now empty after adding the todo
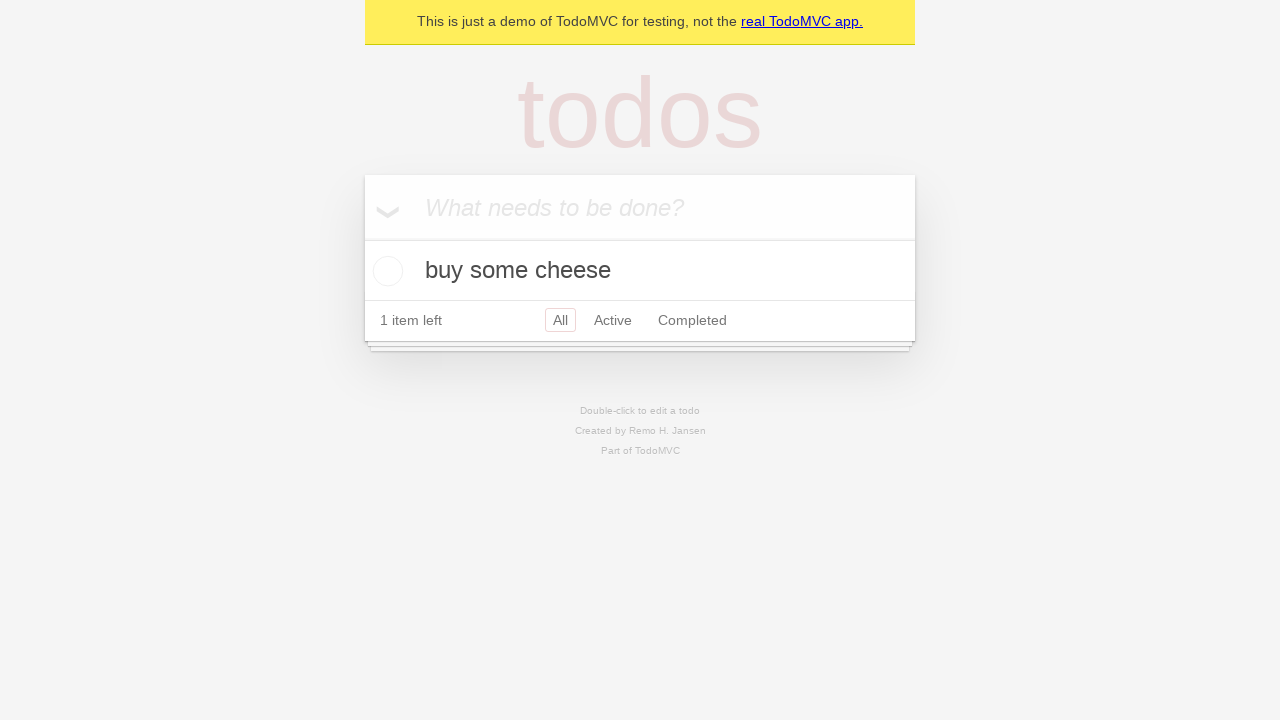

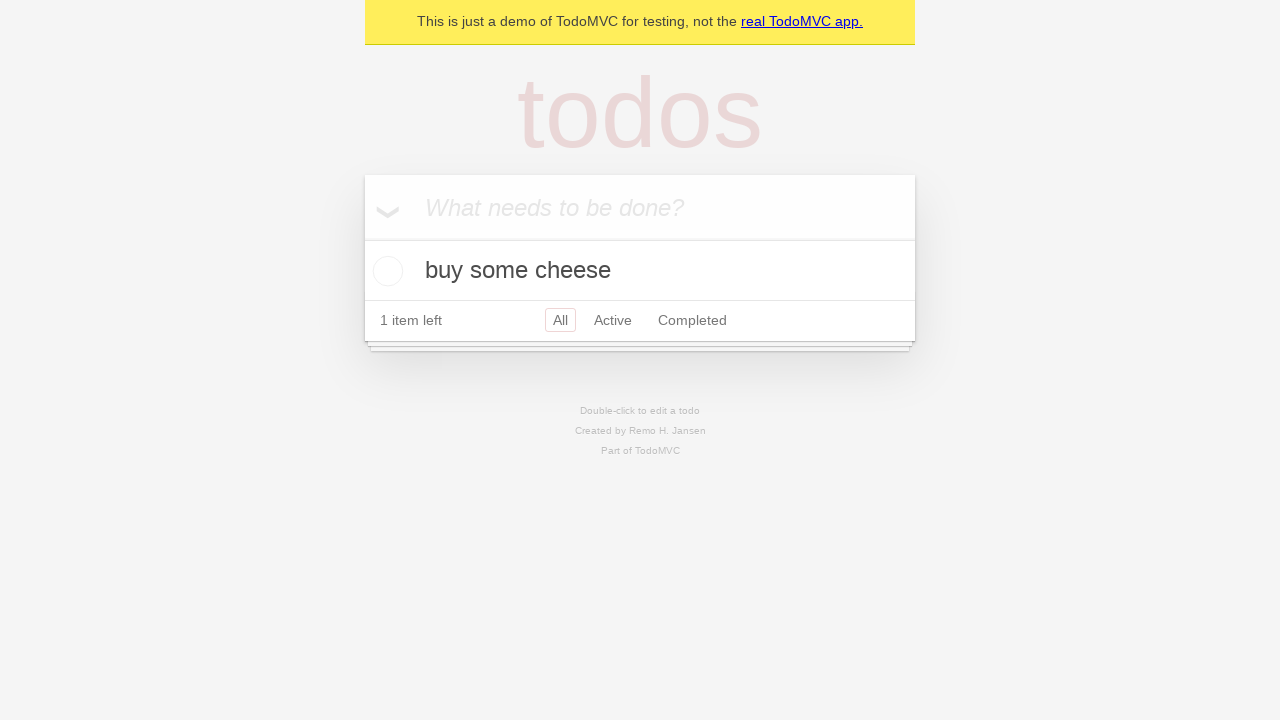